Navigates to a page, clicks a link with mathematically calculated text, then fills out a form with personal information (first name, last name, city, country) and submits it.

Starting URL: http://suninjuly.github.io/find_link_text

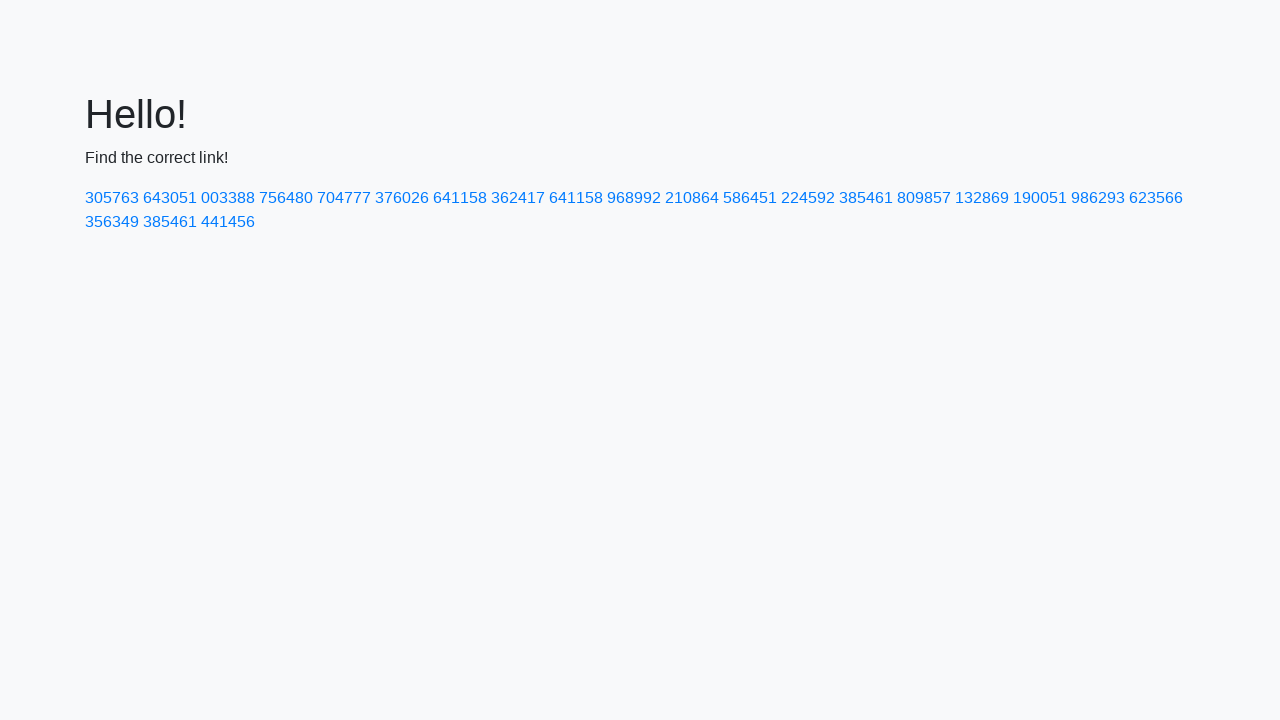

Navigated to http://suninjuly.github.io/find_link_text
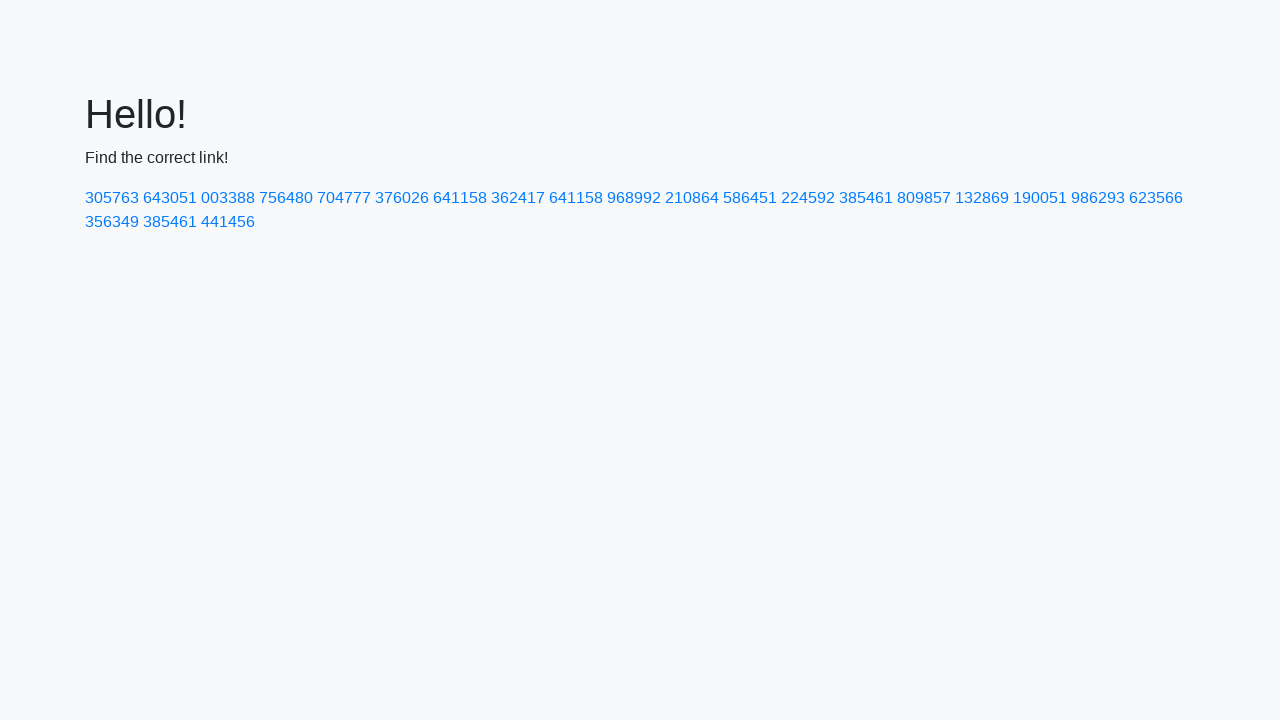

Calculated link text: 224592
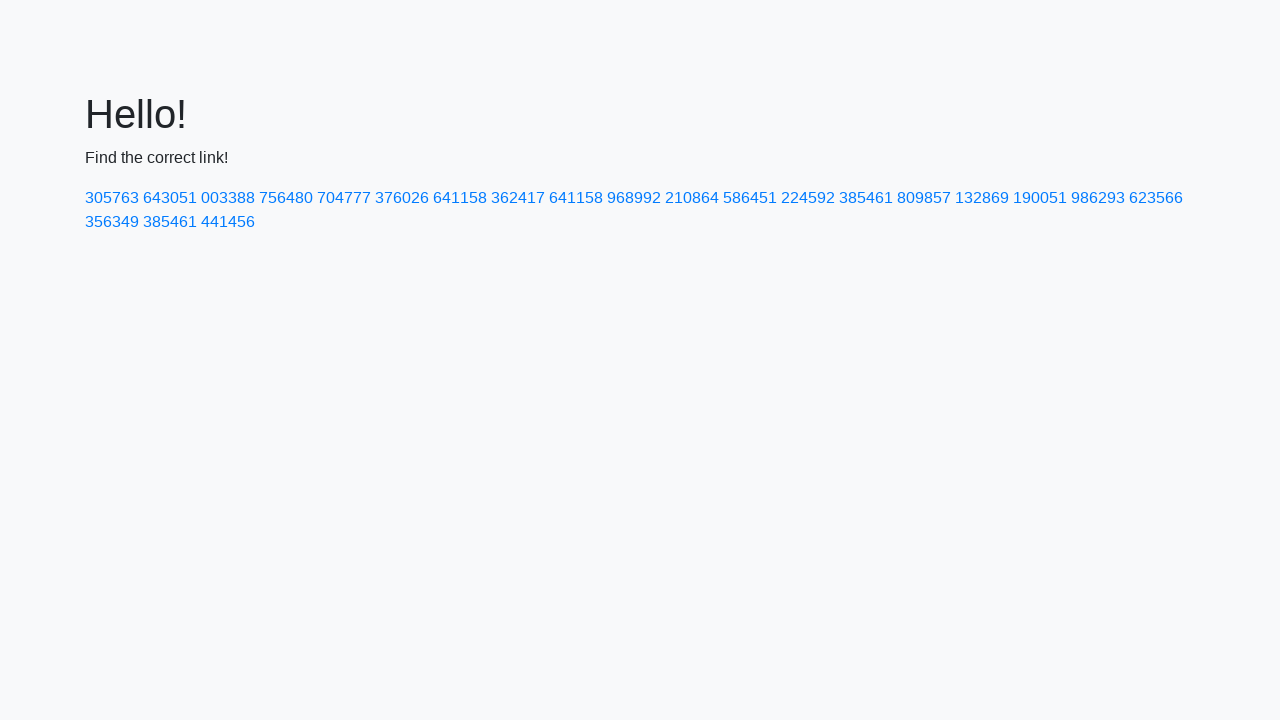

Clicked link with text '224592' at (808, 198) on a:text-is('224592')
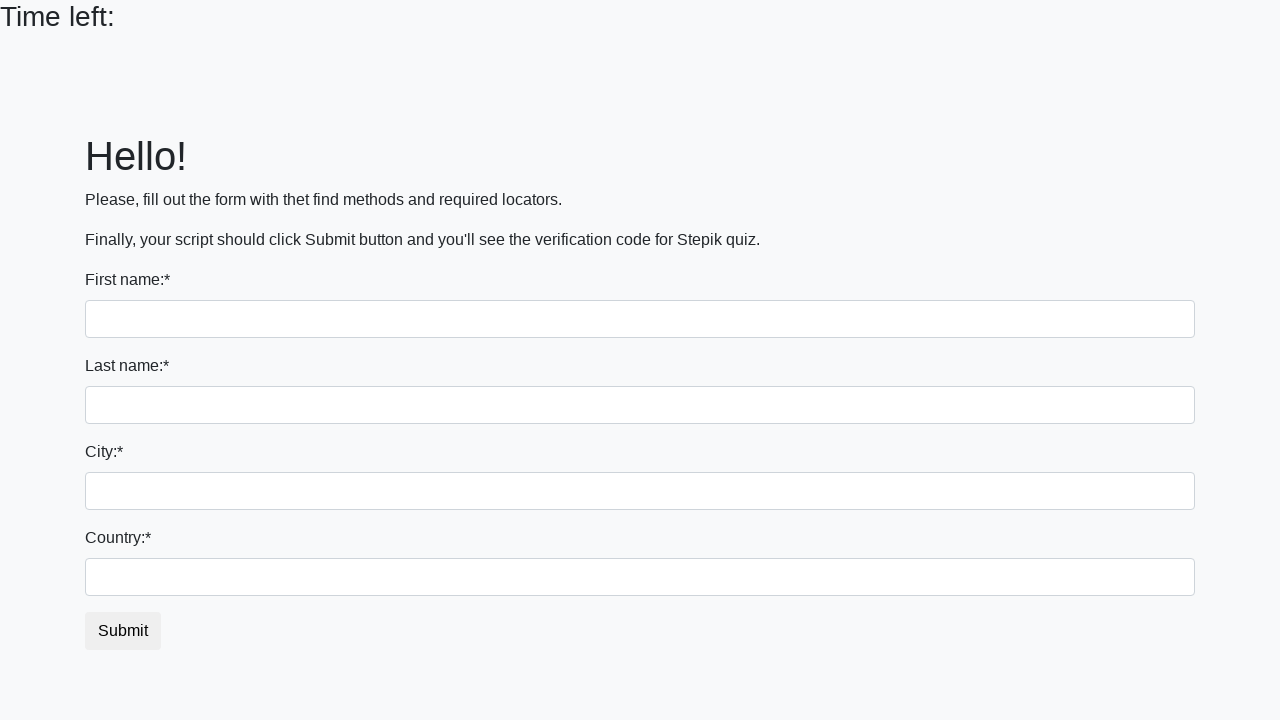

Filled first name field with 'Ivan' on input
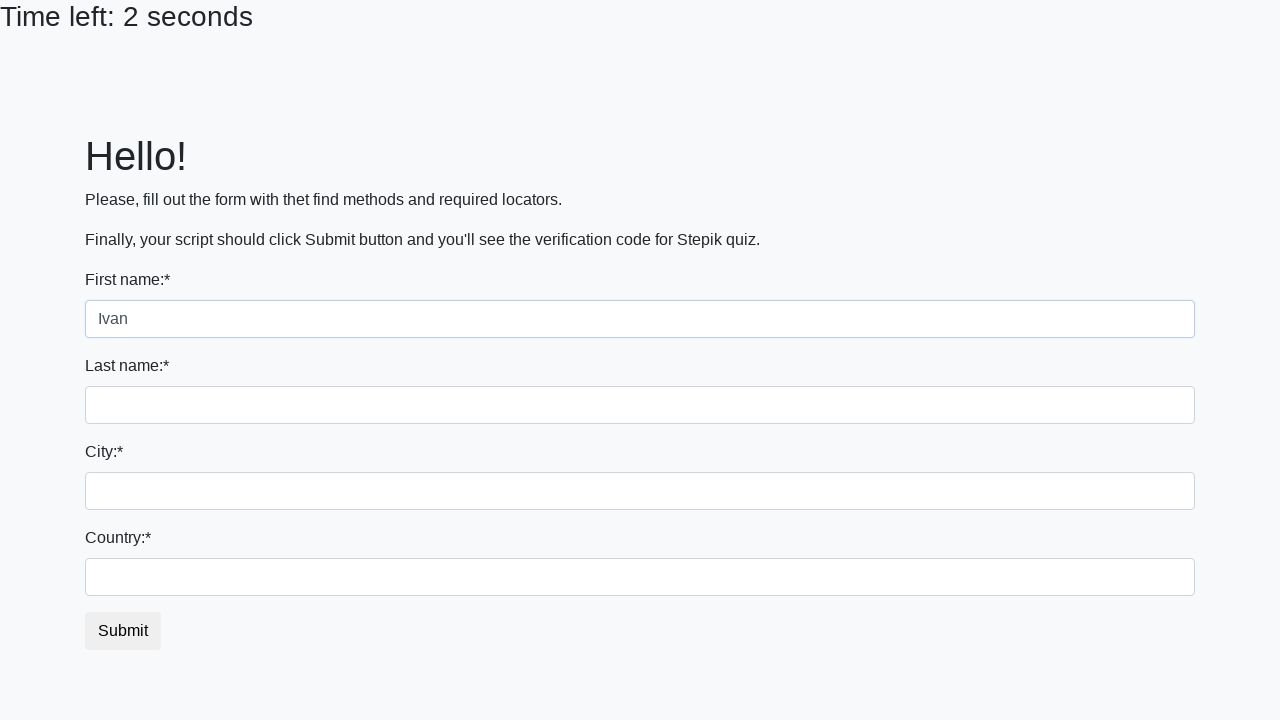

Filled last name field with 'Petrov' on input[name='last_name']
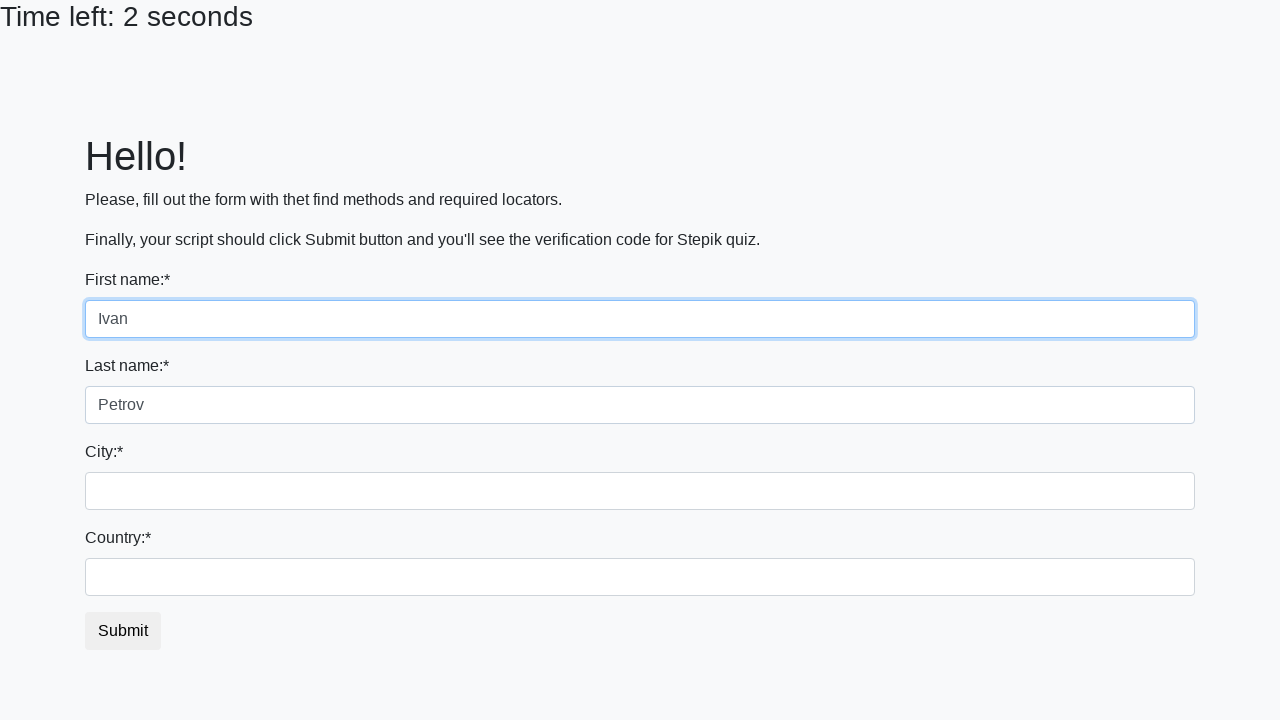

Filled city field with 'Smolensk' on .city
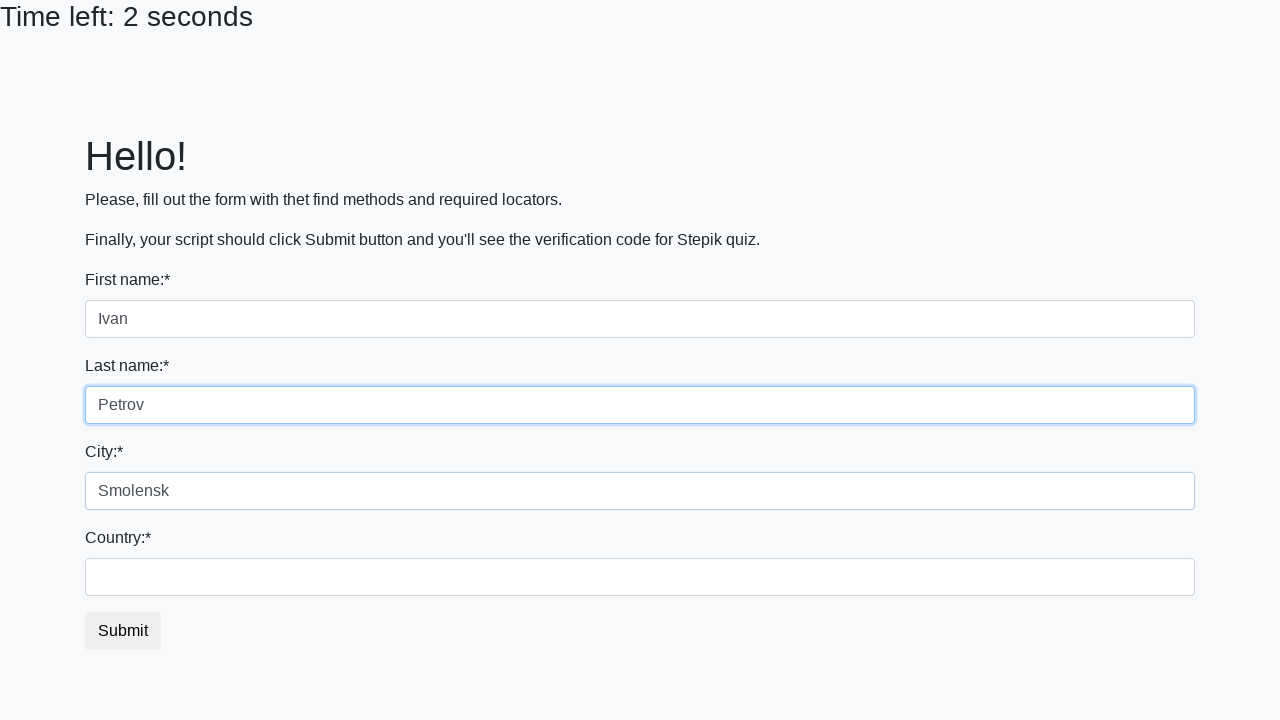

Filled country field with 'Russia' on #country
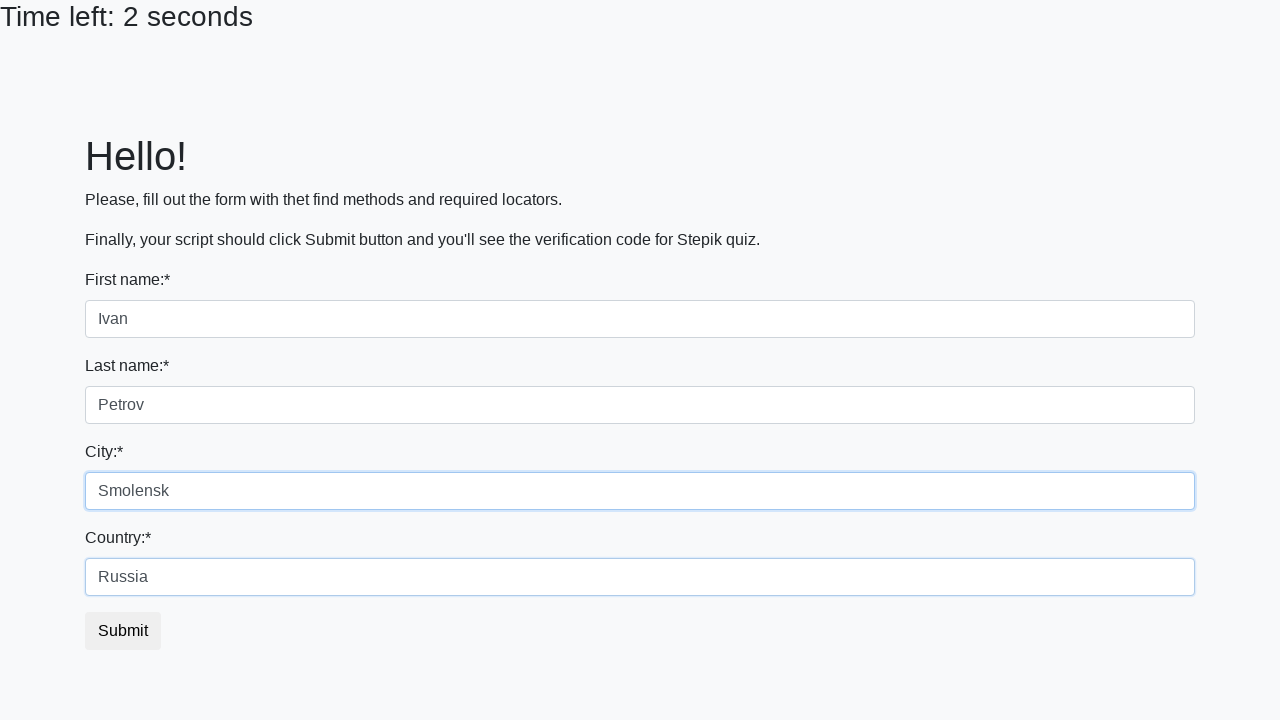

Clicked submit button to submit form at (123, 631) on button.btn
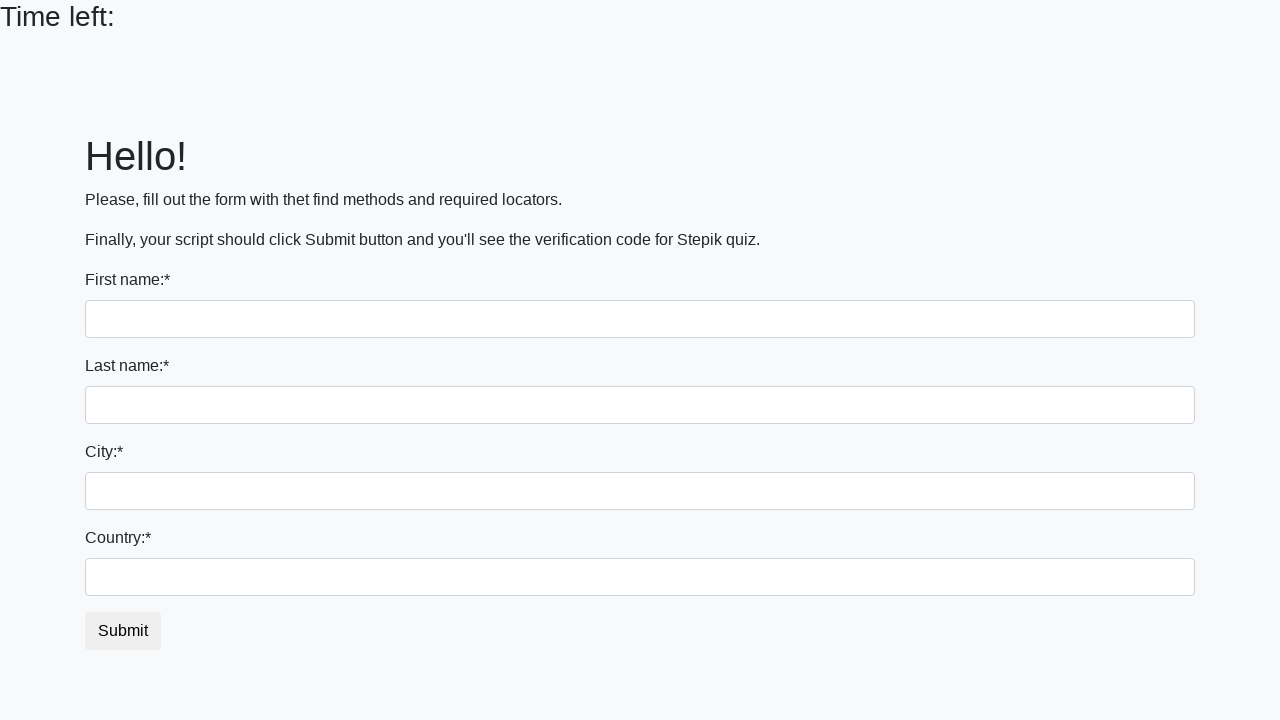

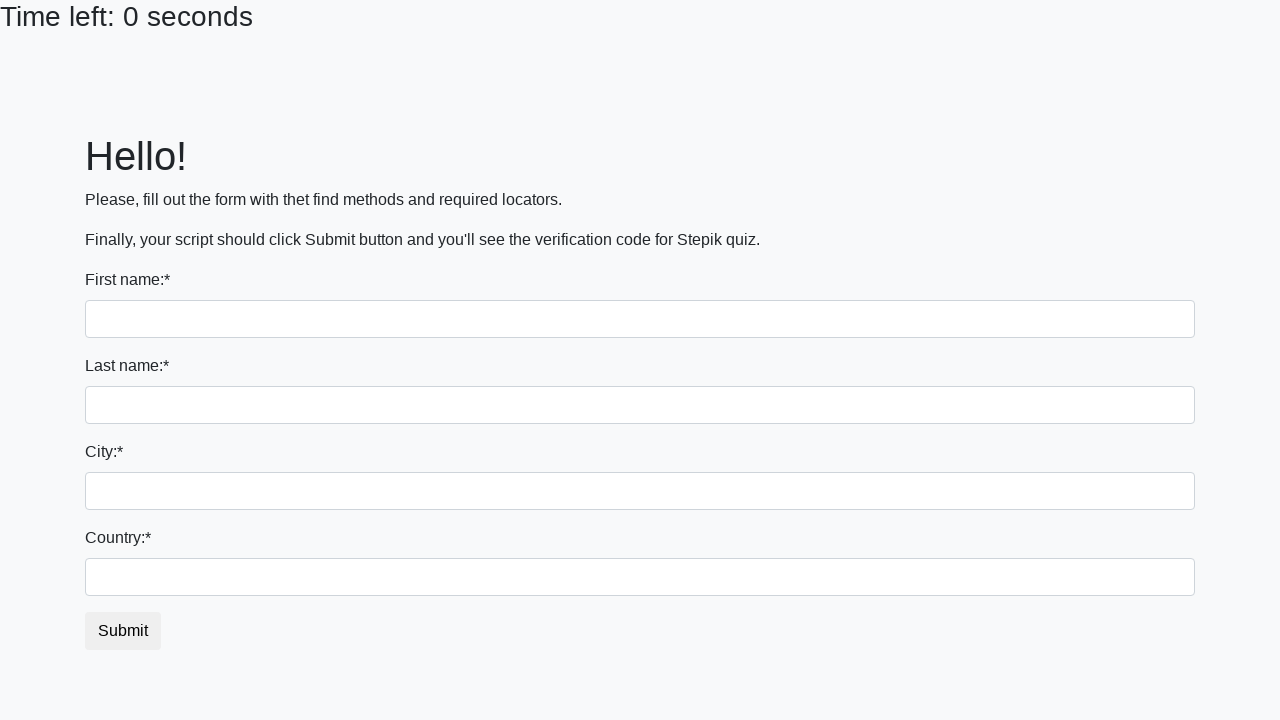